Tests dynamic loading by clicking a start button and waiting for "Hello World!" text to appear with adequate timeout

Starting URL: https://automationfc.github.io/dynamic-loading/

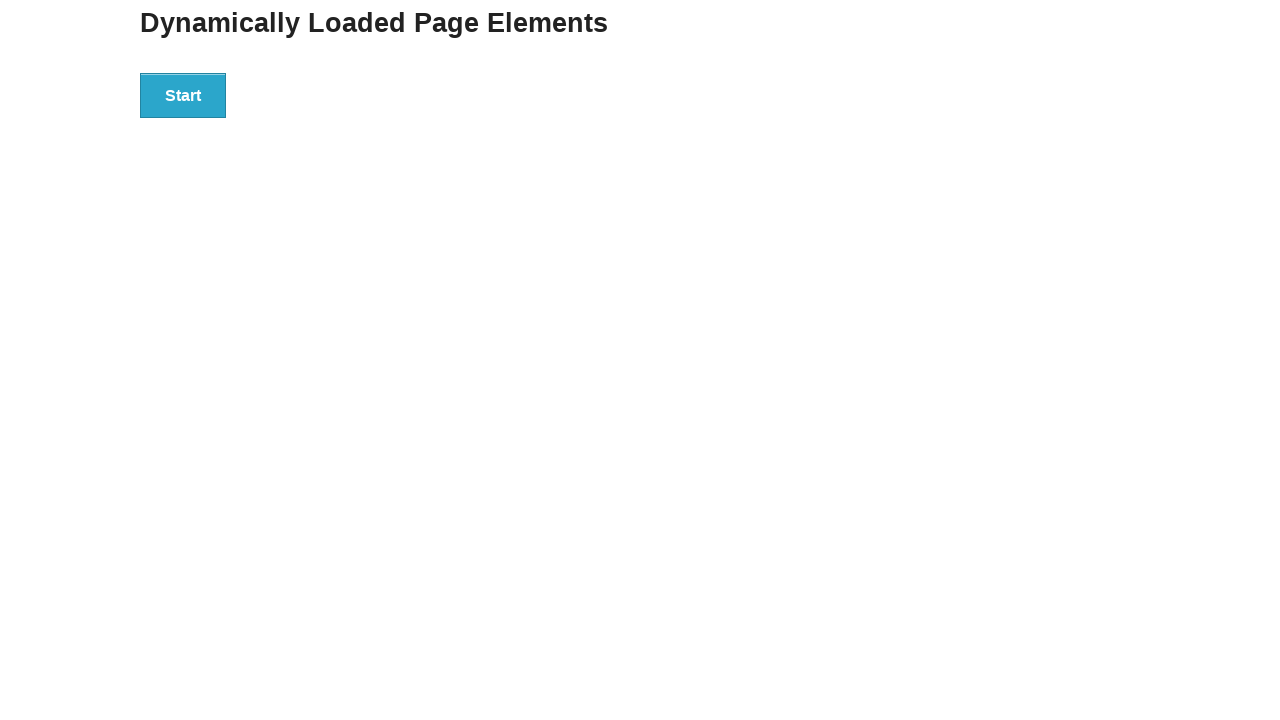

Navigated to dynamic loading test page
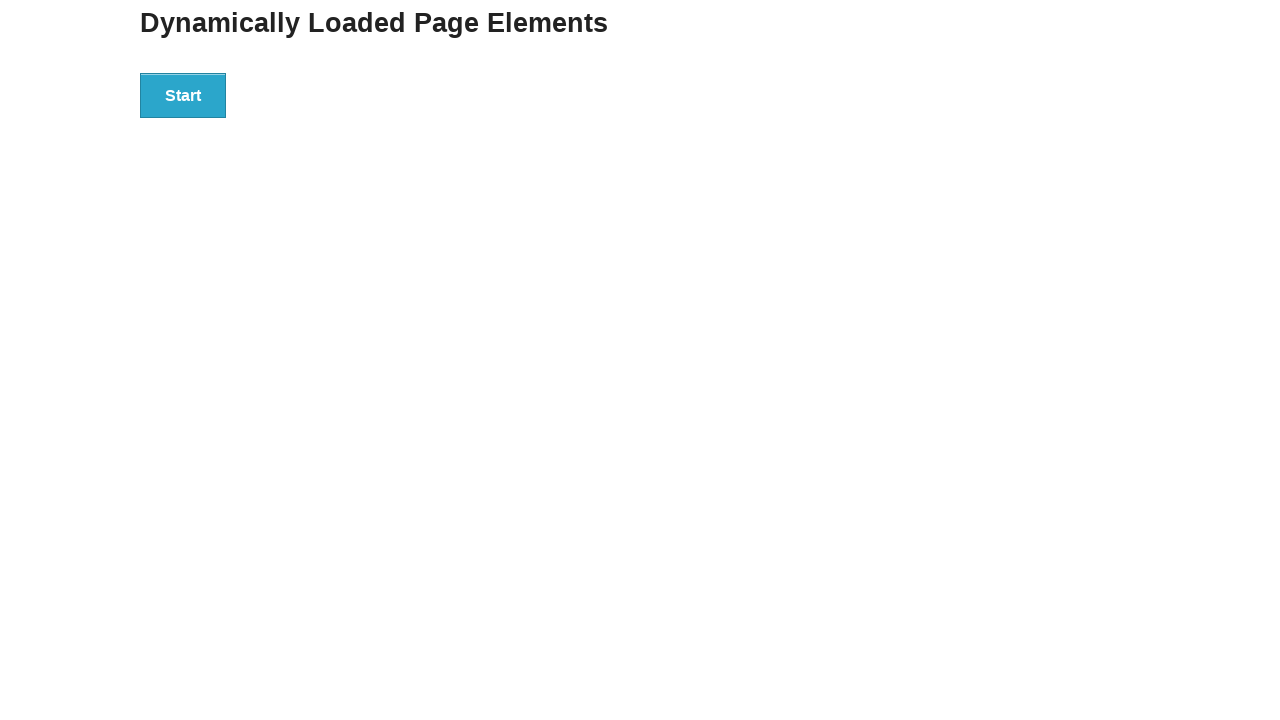

Clicked the start button at (183, 95) on div#start > button
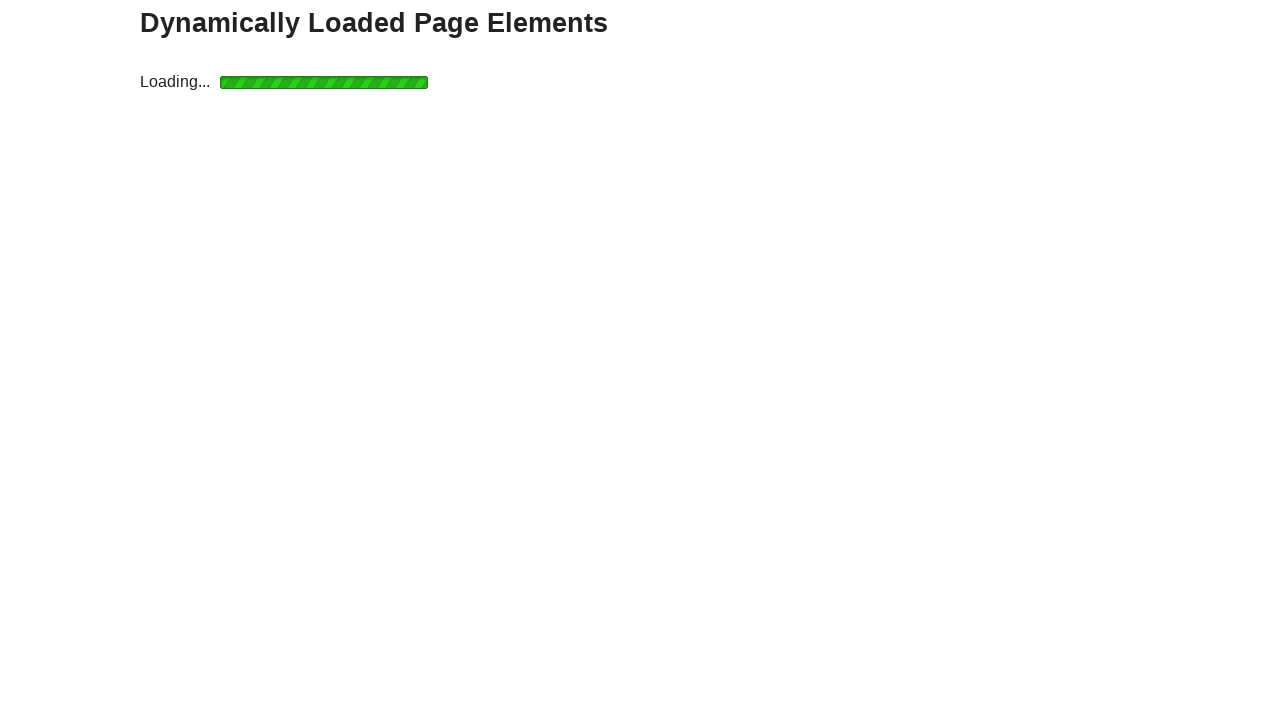

Waited for 'Hello World!' text to appear with adequate timeout
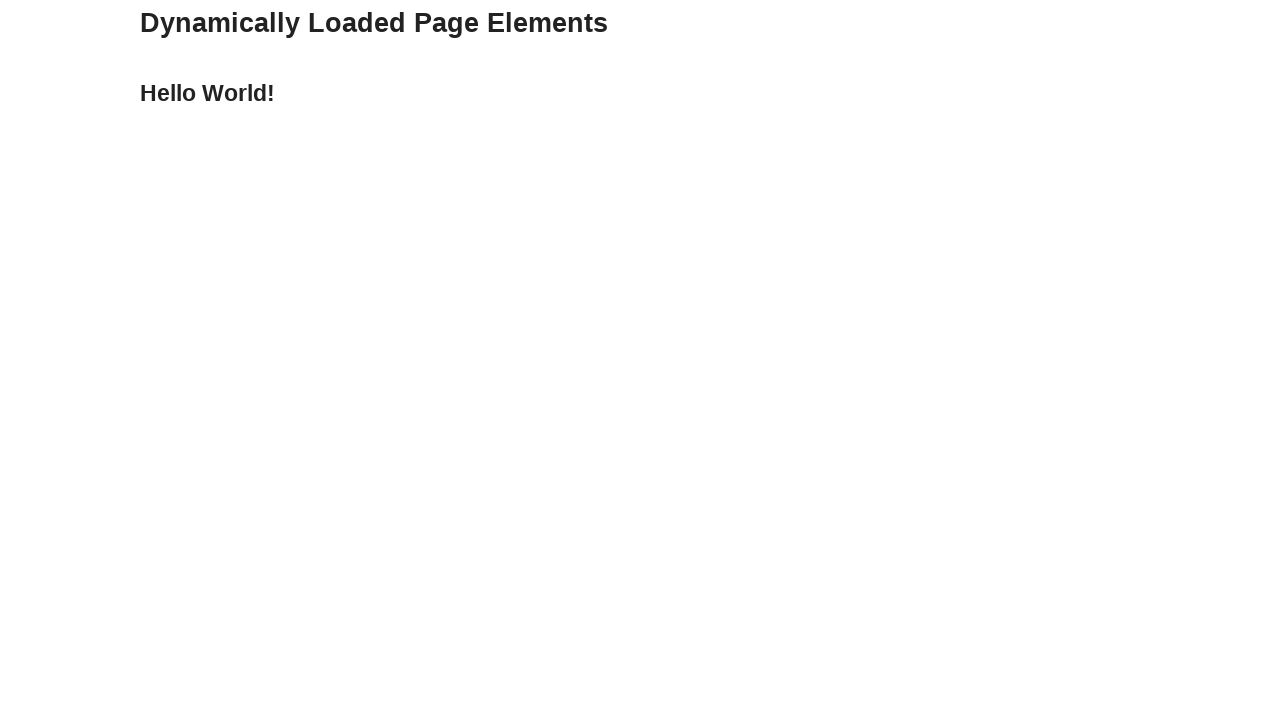

Verified that the text content is 'Hello World!'
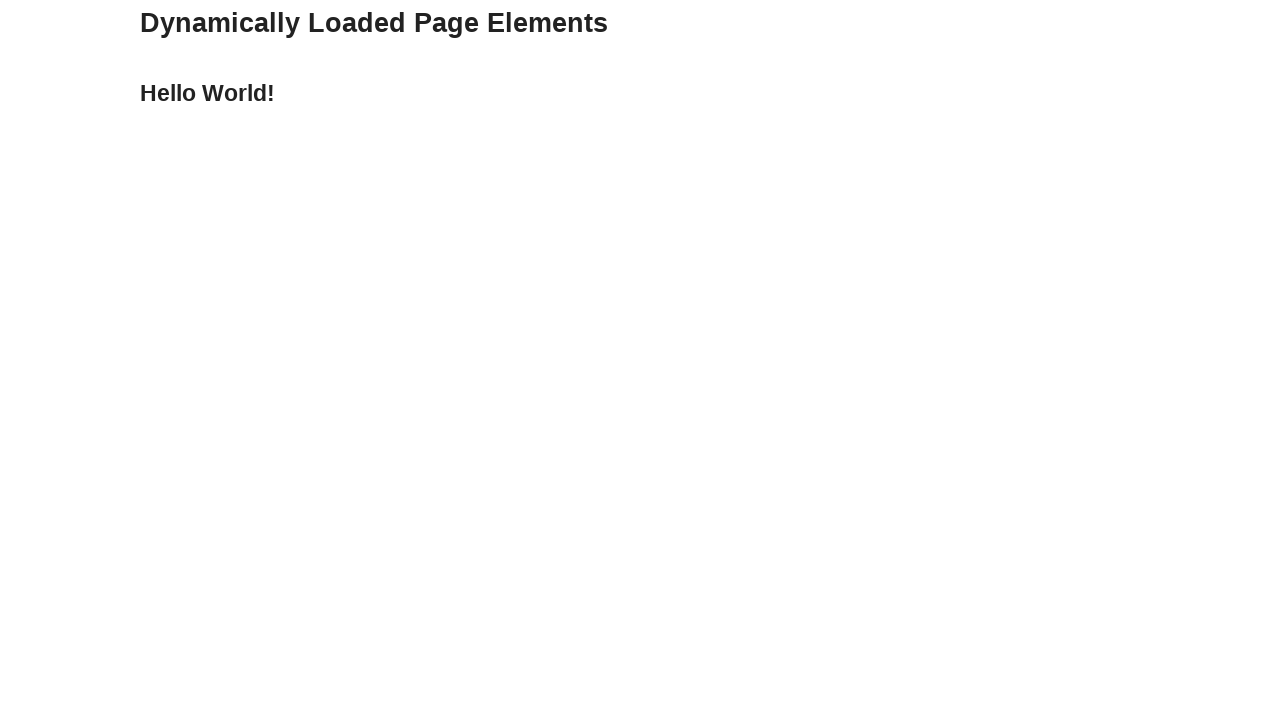

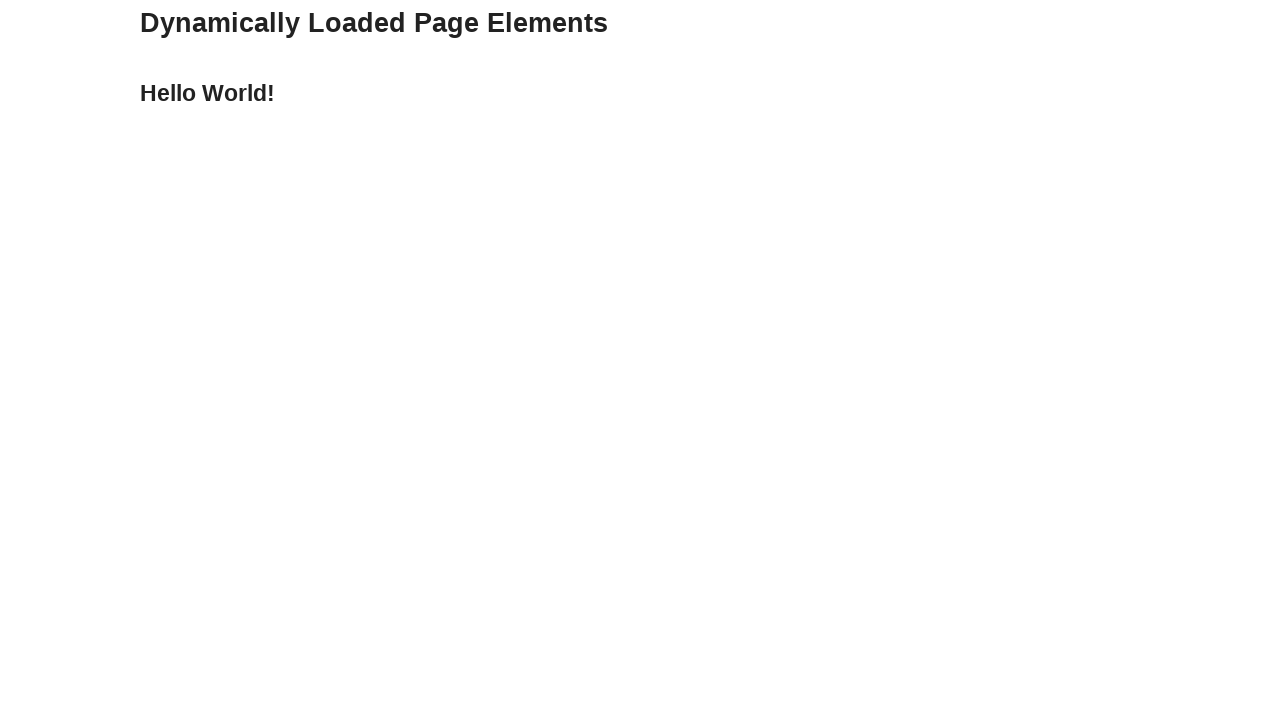